Tests login form validation with empty fields by clicking login button without entering credentials

Starting URL: https://the-internet.herokuapp.com/

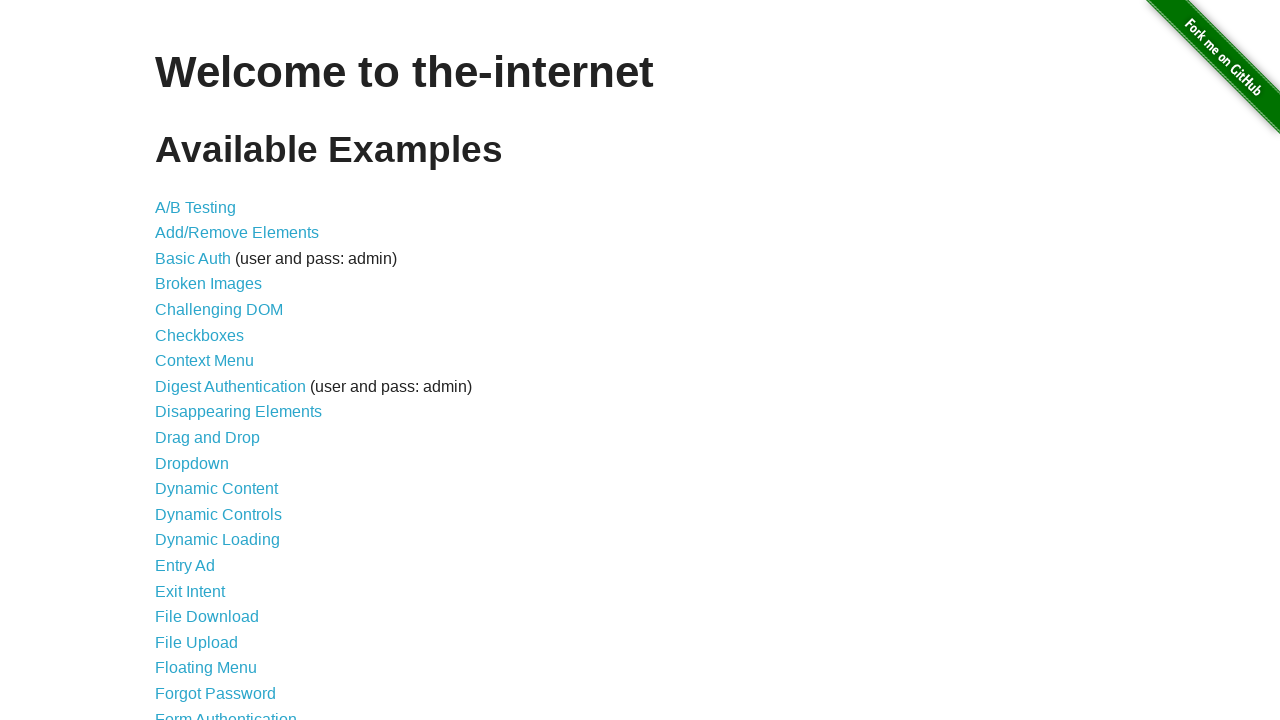

Navigated to the-internet.herokuapp.com homepage
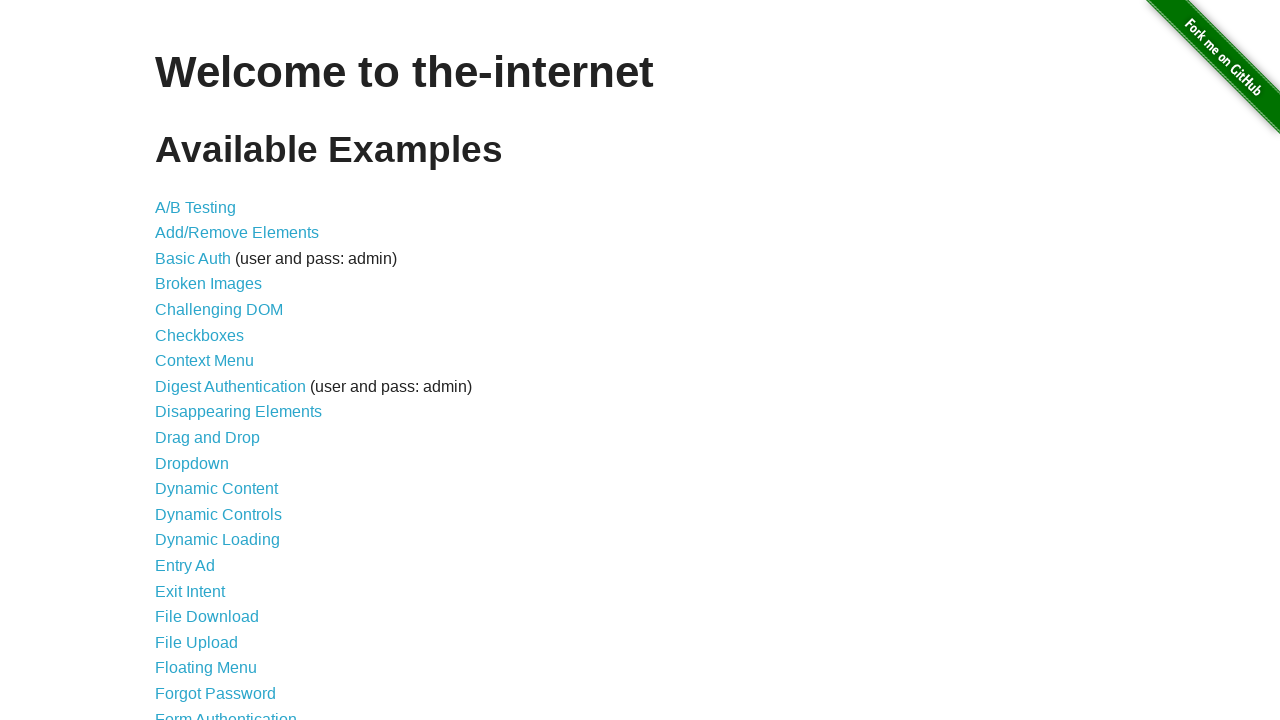

Clicked on Form Authentication link at (226, 712) on a[href='/login']
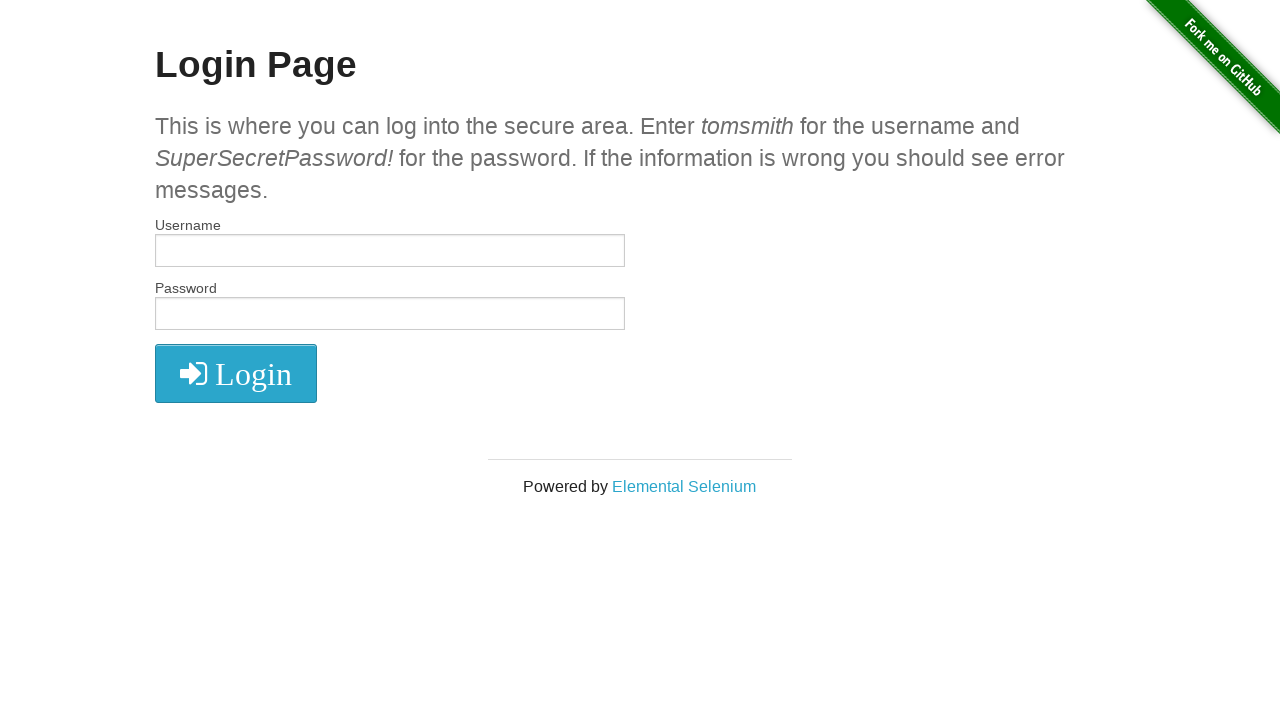

Clicked login button without entering any credentials at (236, 373) on button.radius
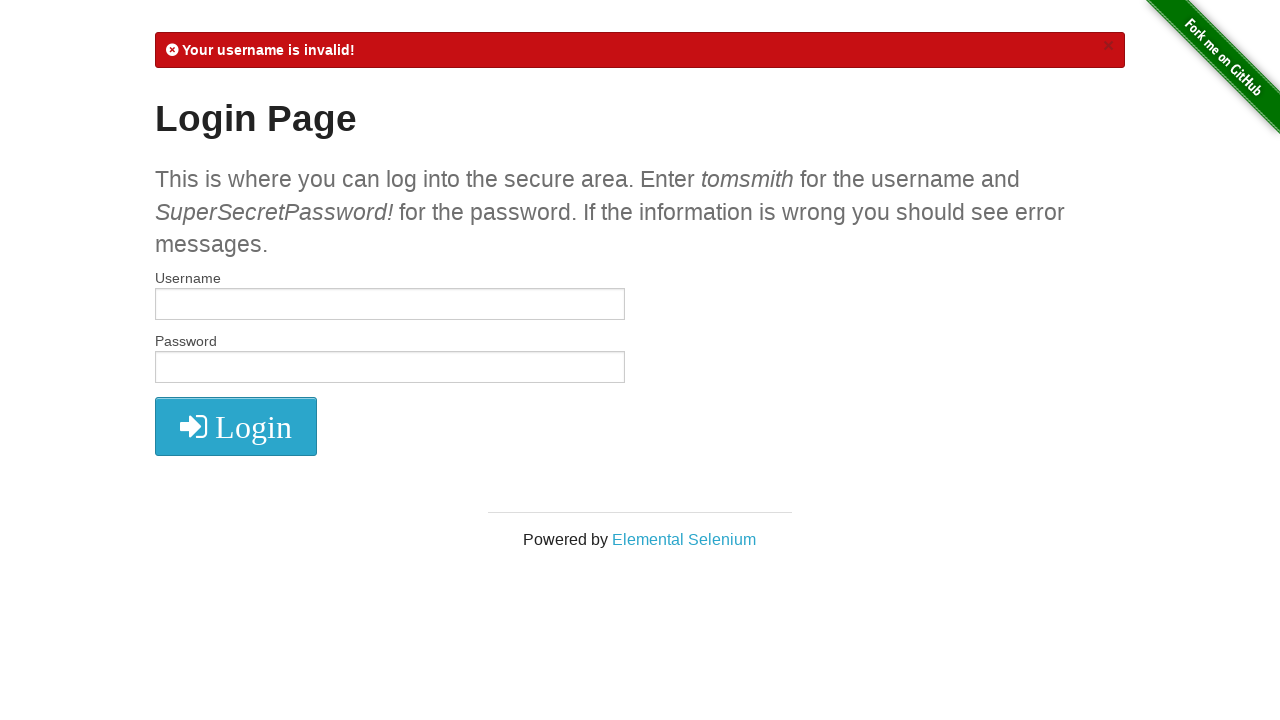

Error message appeared validating empty field submission
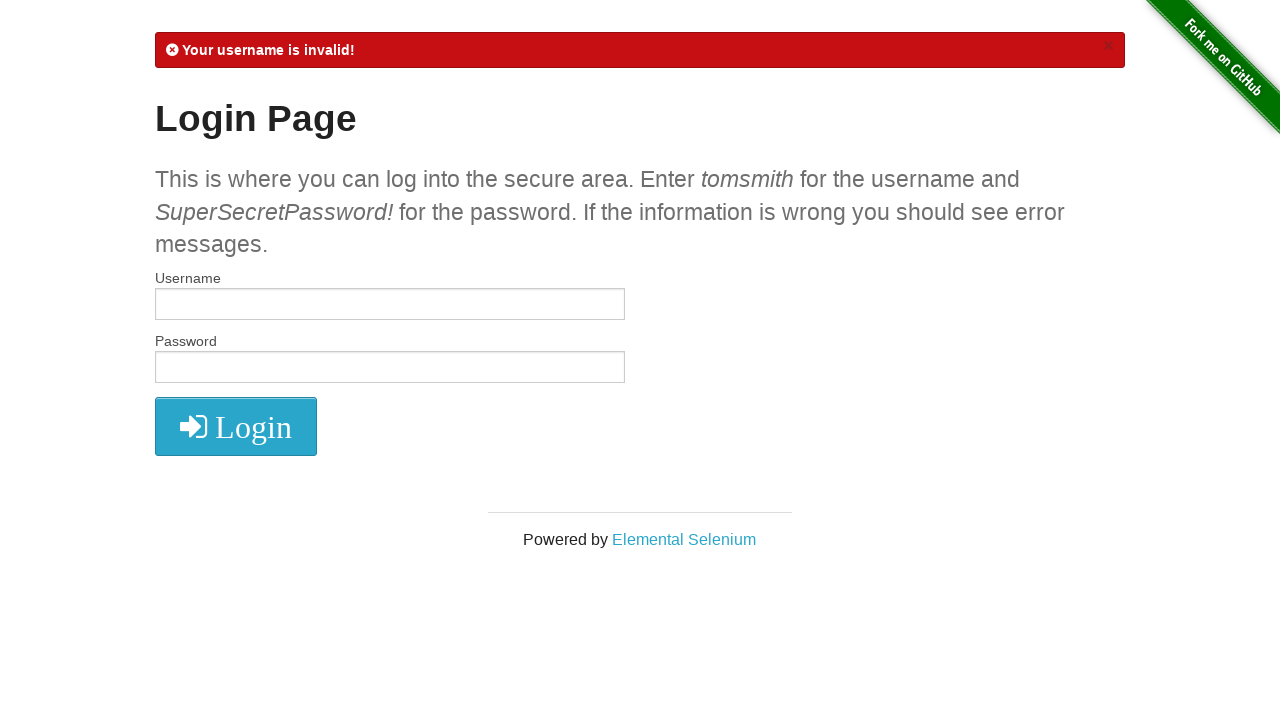

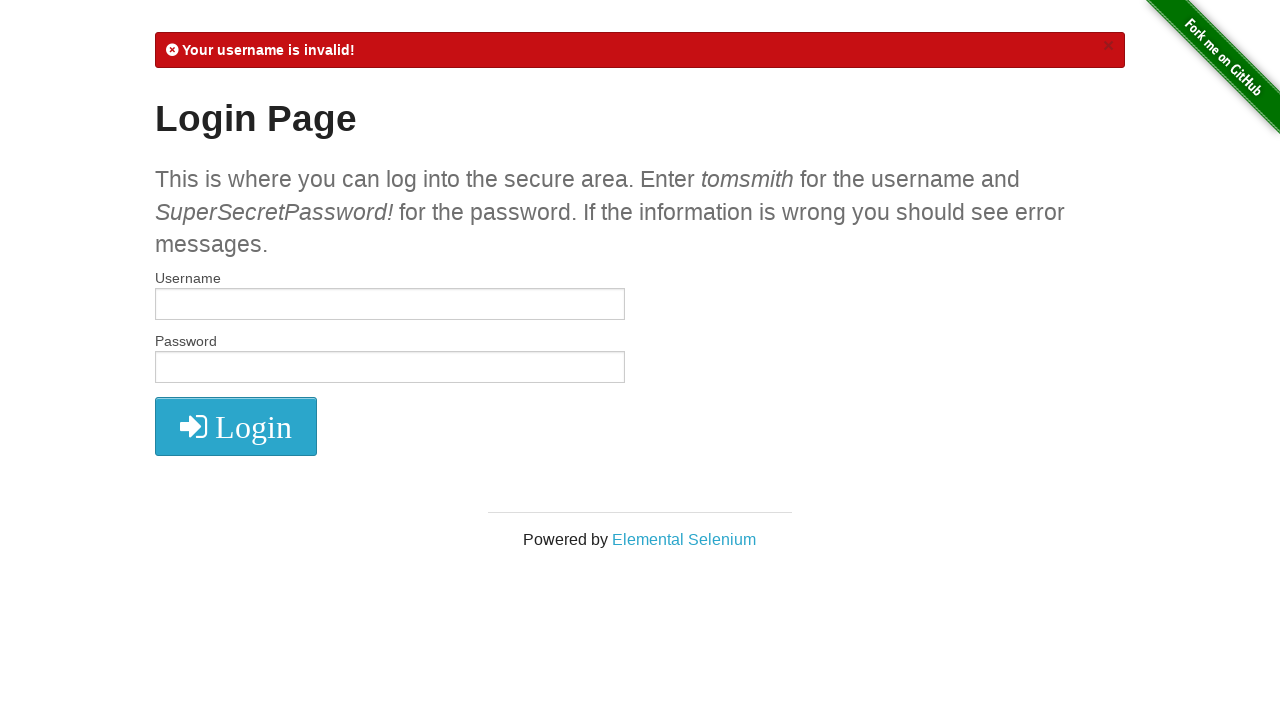